Tests interaction with a simple web table by iterating through rows to find a specific name ("Raj") and checking the associated checkbox input

Starting URL: https://letcode.in/table

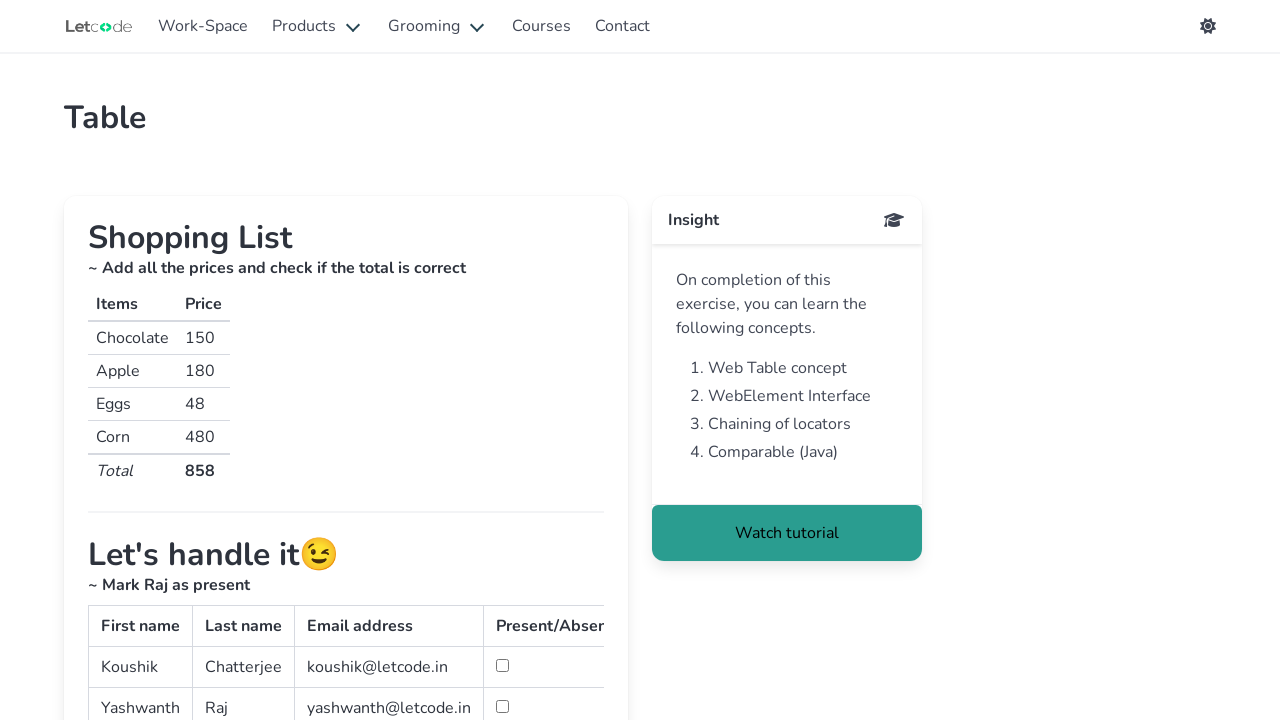

Located the simple table element with ID 'simpletable'
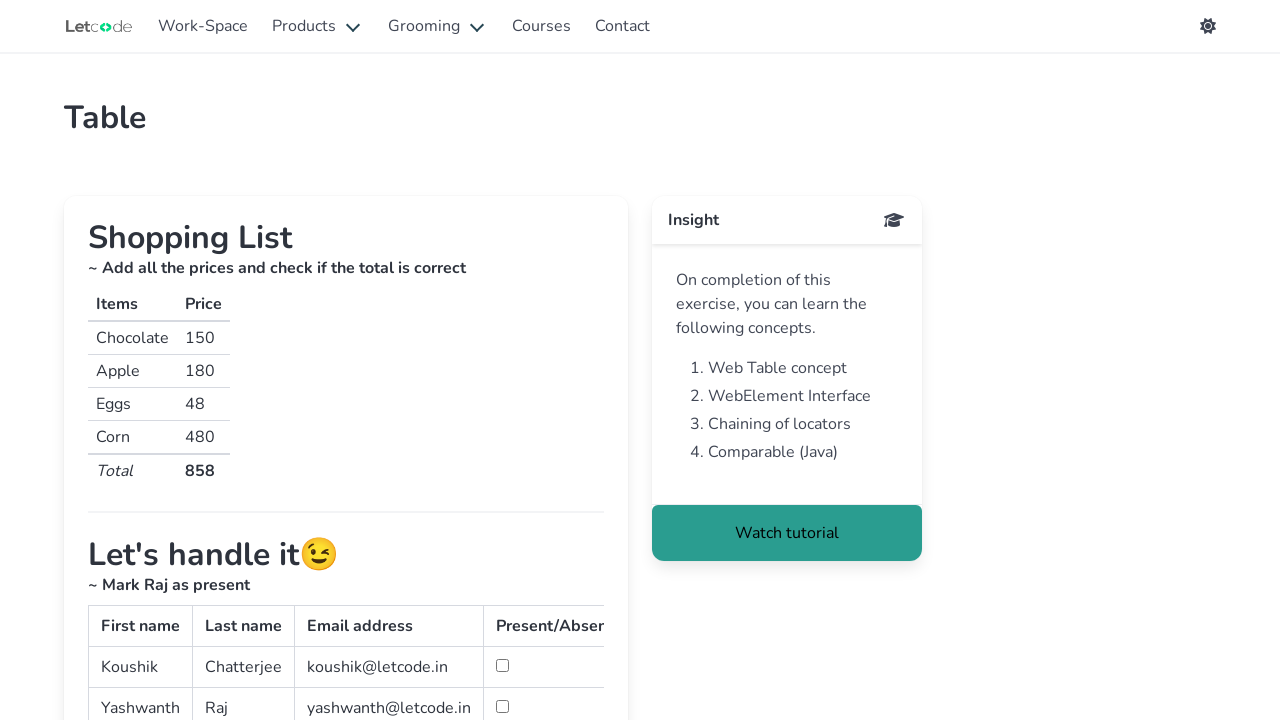

Located all table rows in tbody
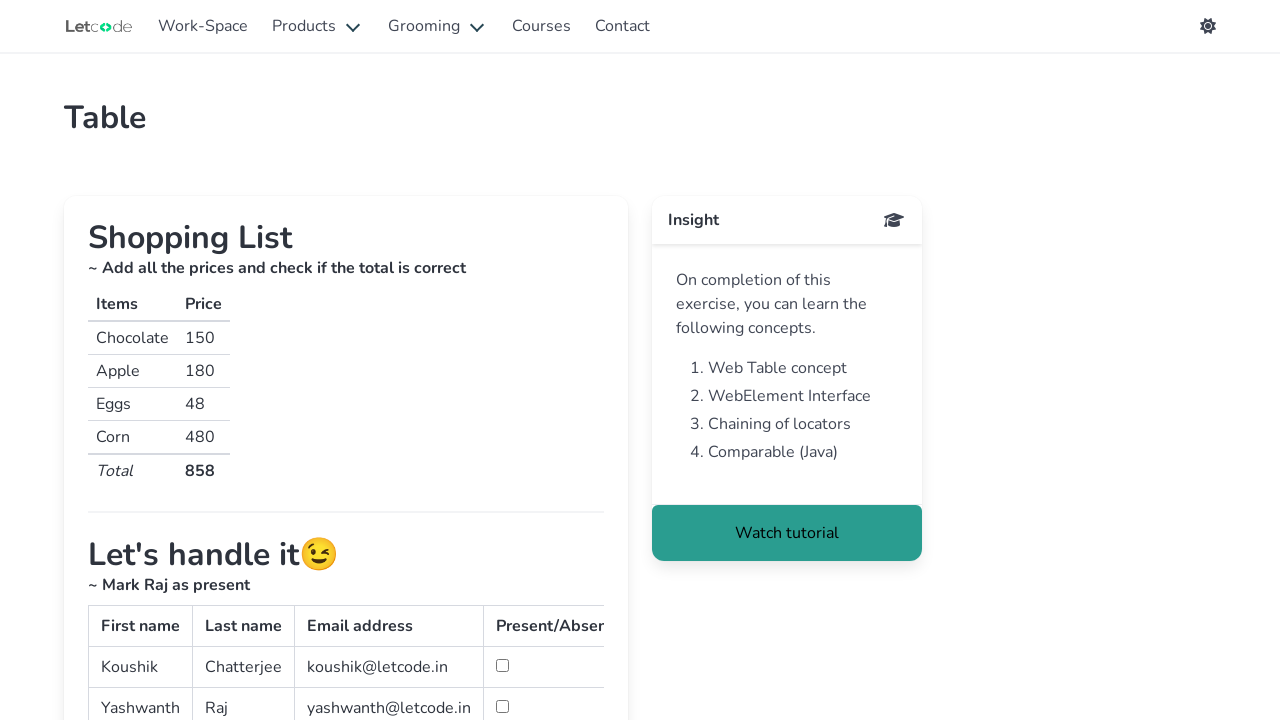

Counted 3 rows in the table
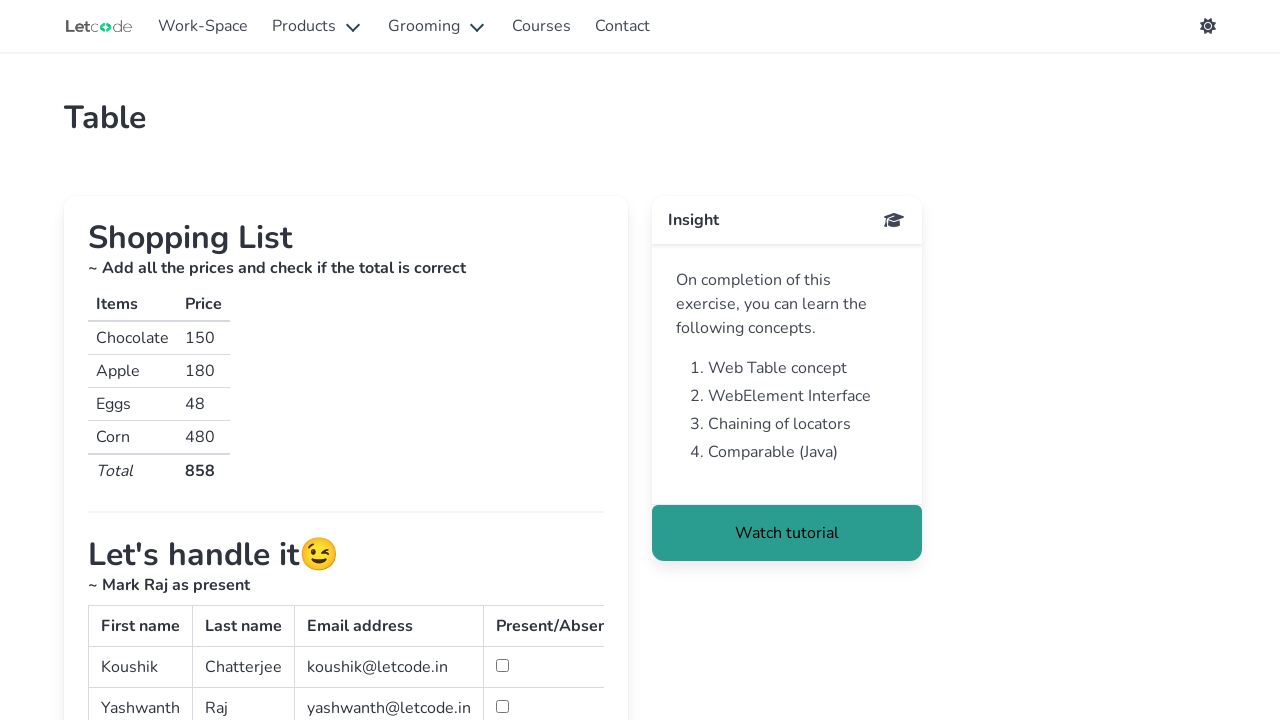

Processing row 1 of 3
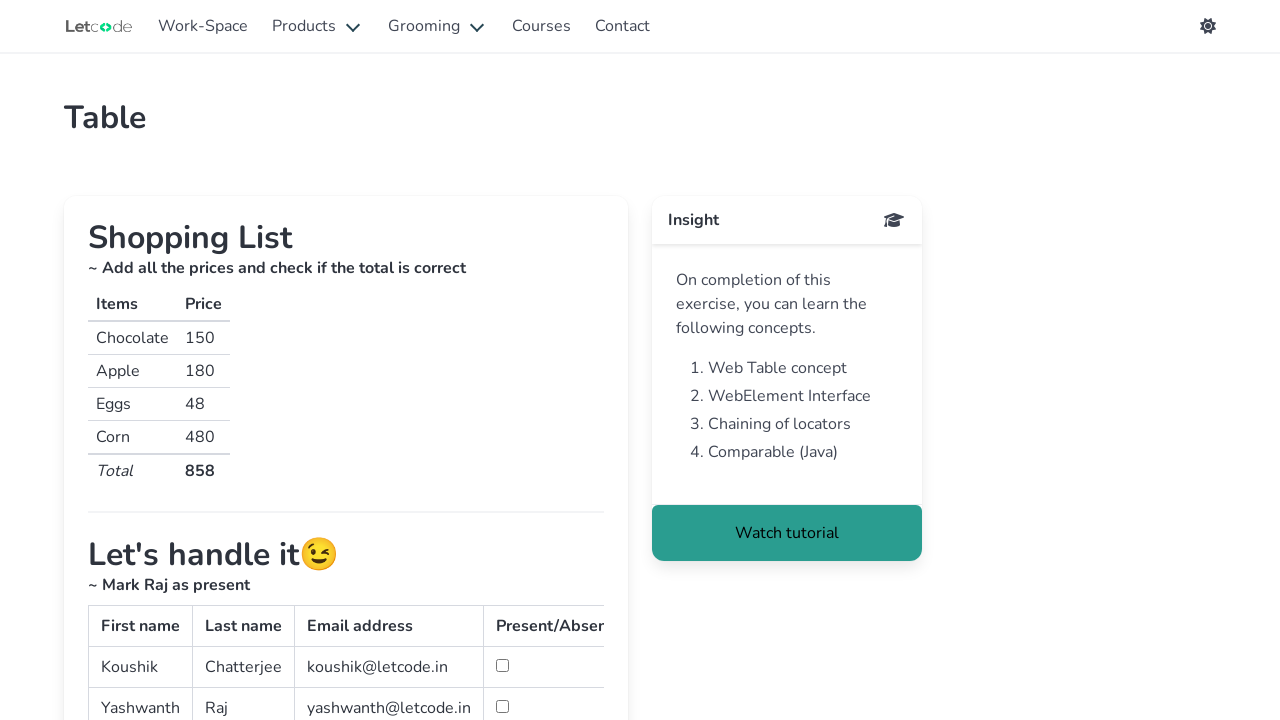

Located all cells in row 1
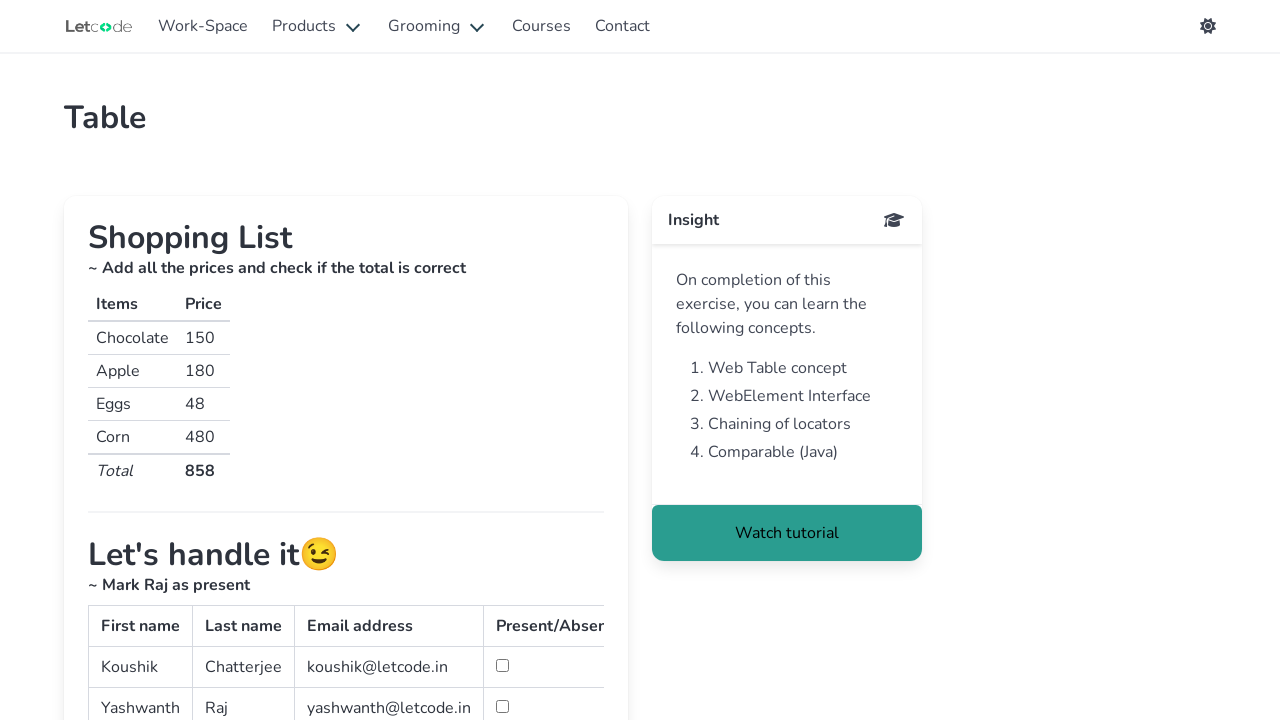

Row 1 contains 4 cells
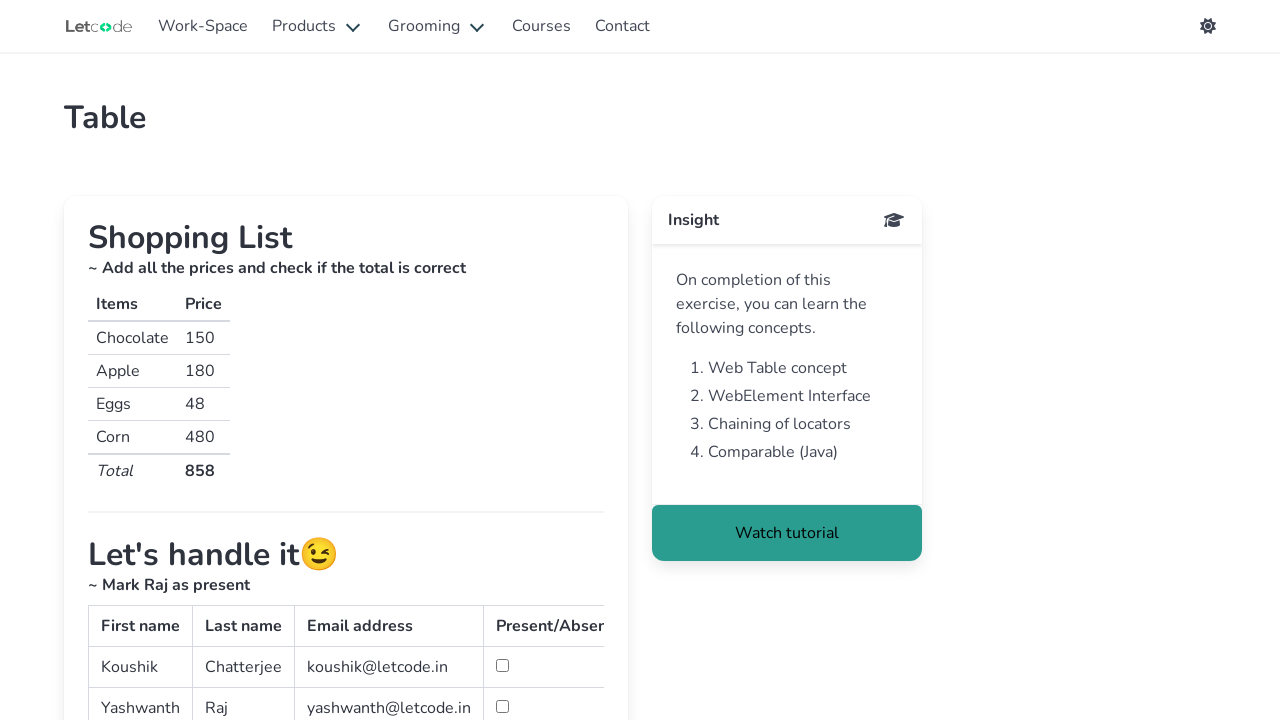

Retrieved text from row 1, cell 1: 'Koushik'
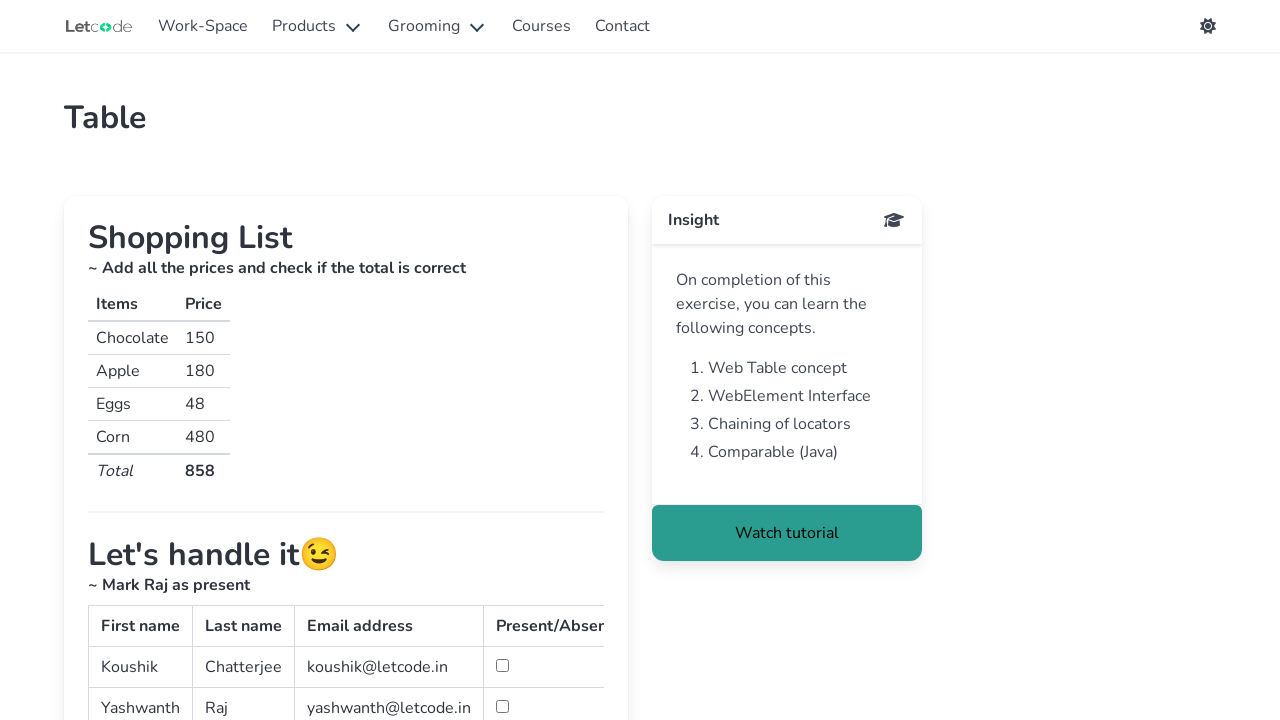

Retrieved text from row 1, cell 2: 'Chatterjee'
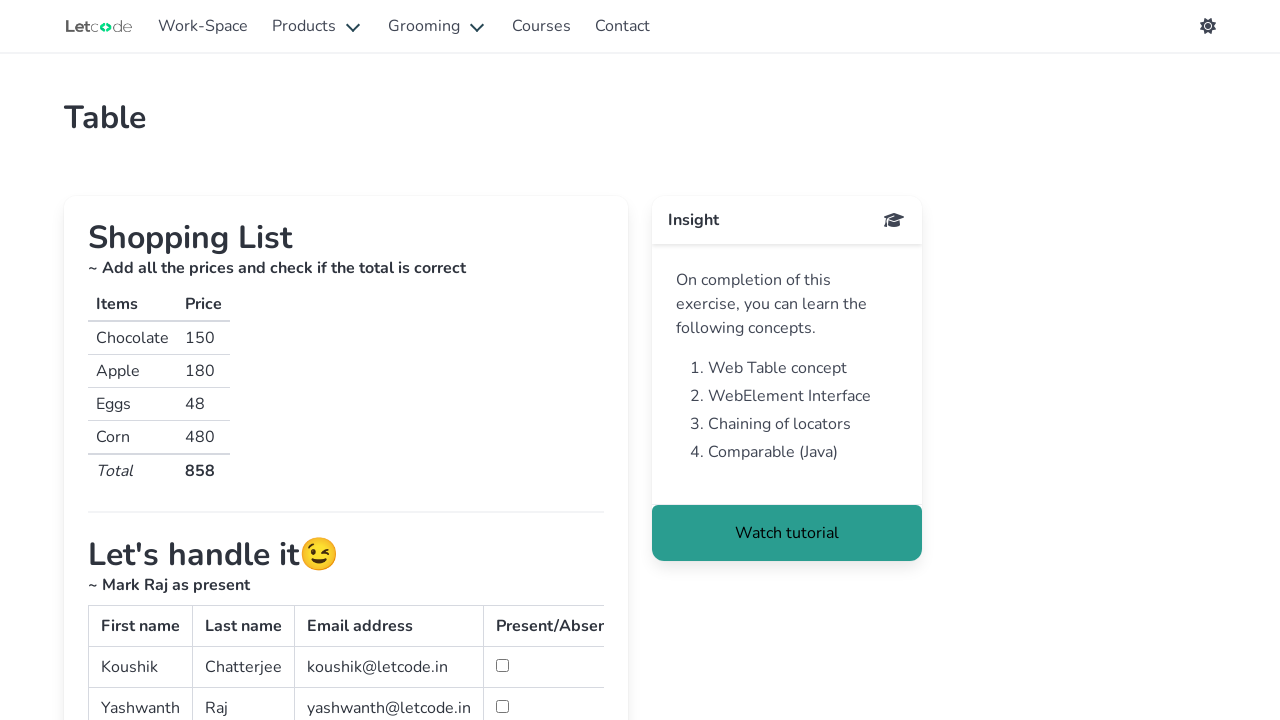

Retrieved text from row 1, cell 3: 'koushik@letcode.in'
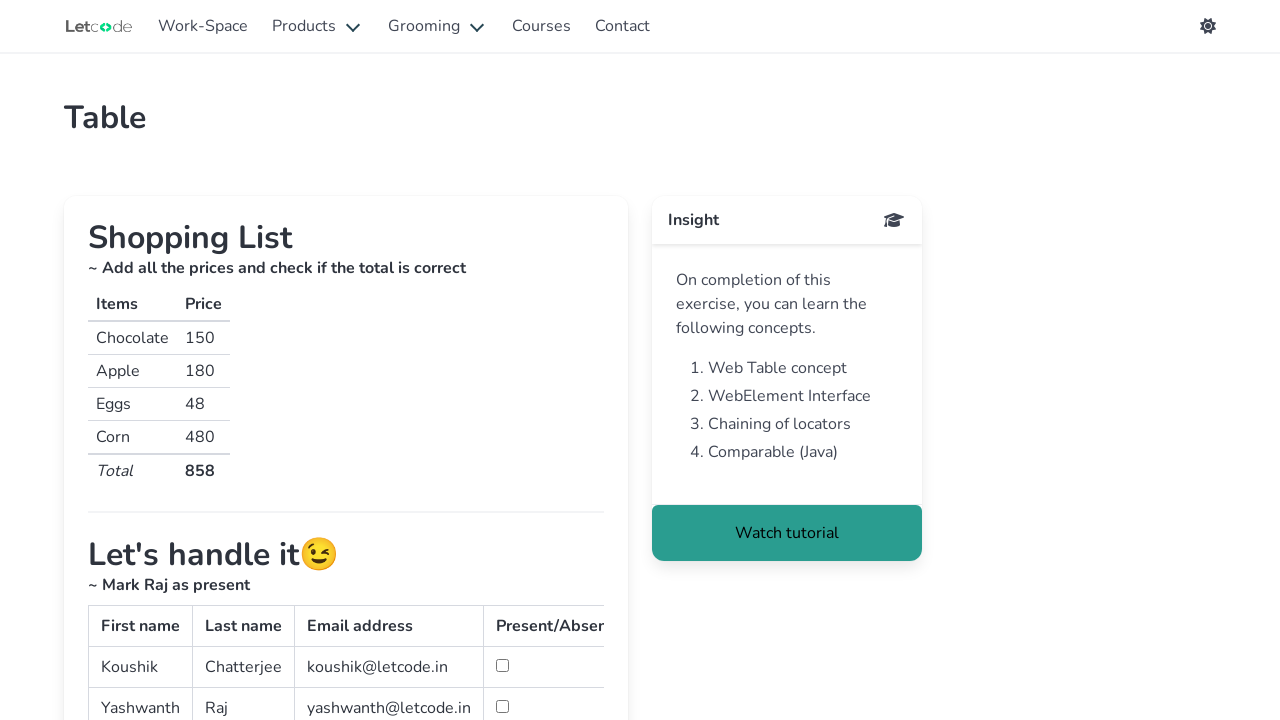

Retrieved text from row 1, cell 4: ''
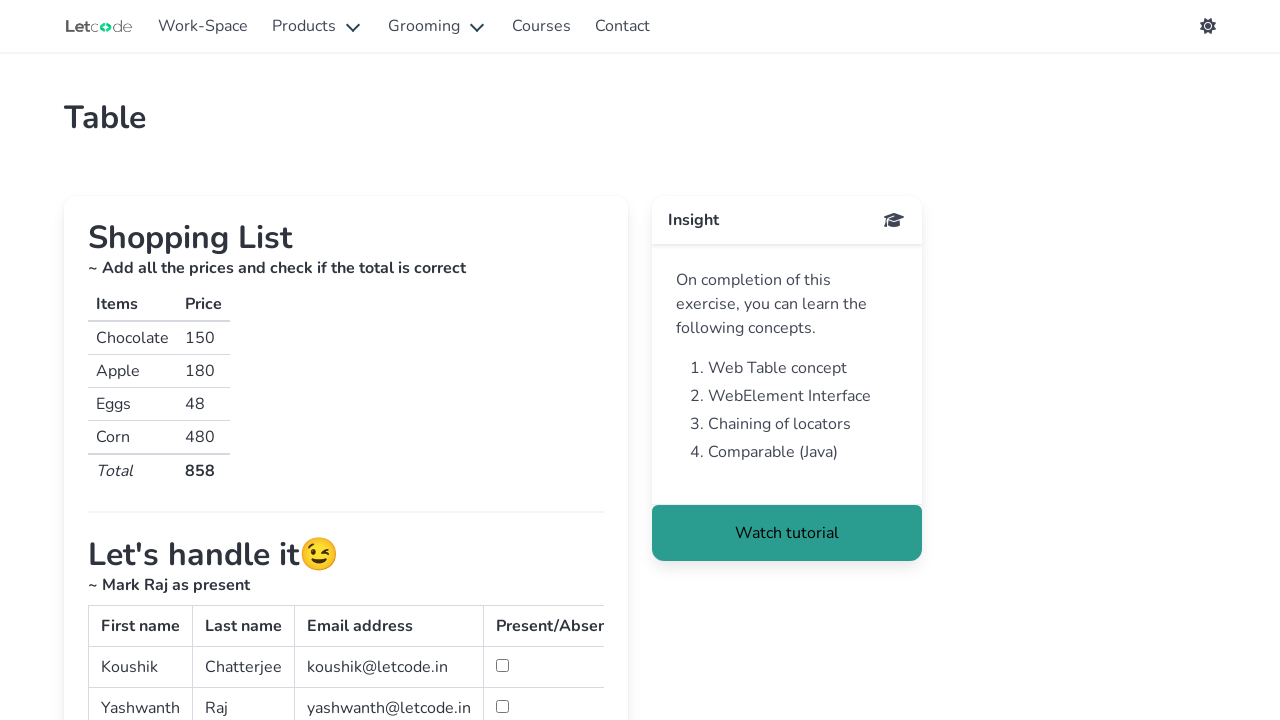

Processing row 2 of 3
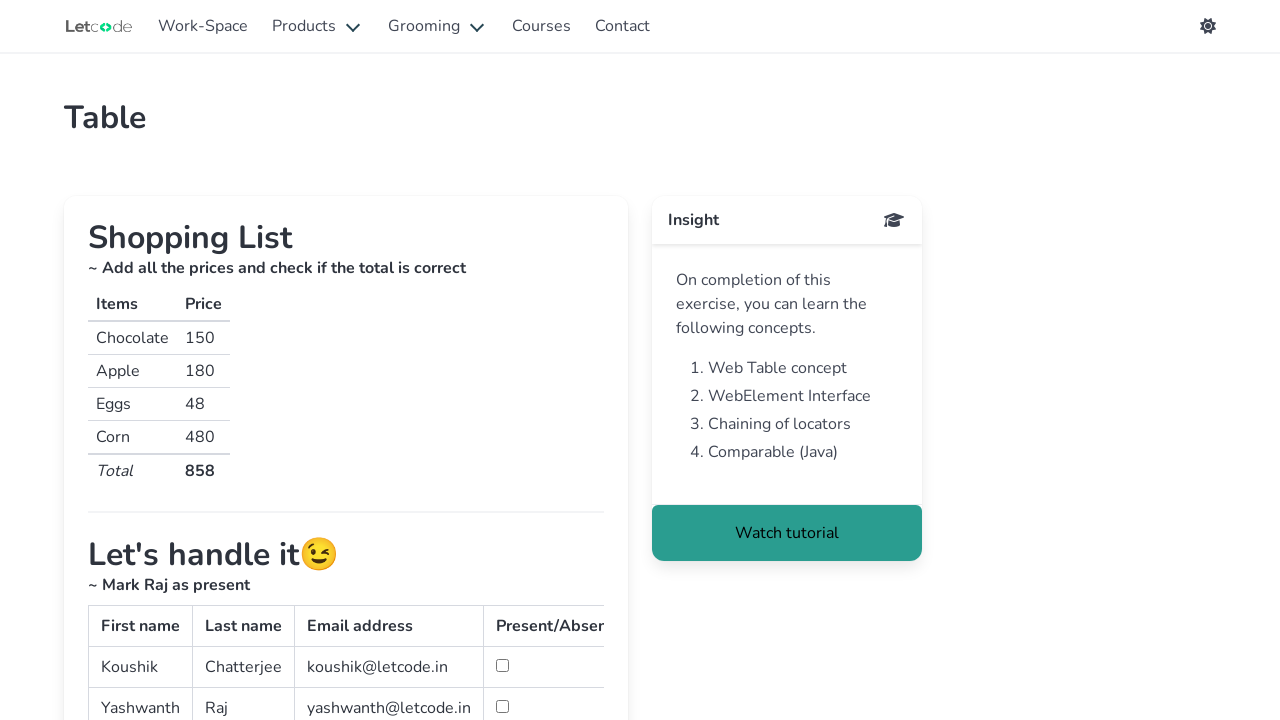

Located all cells in row 2
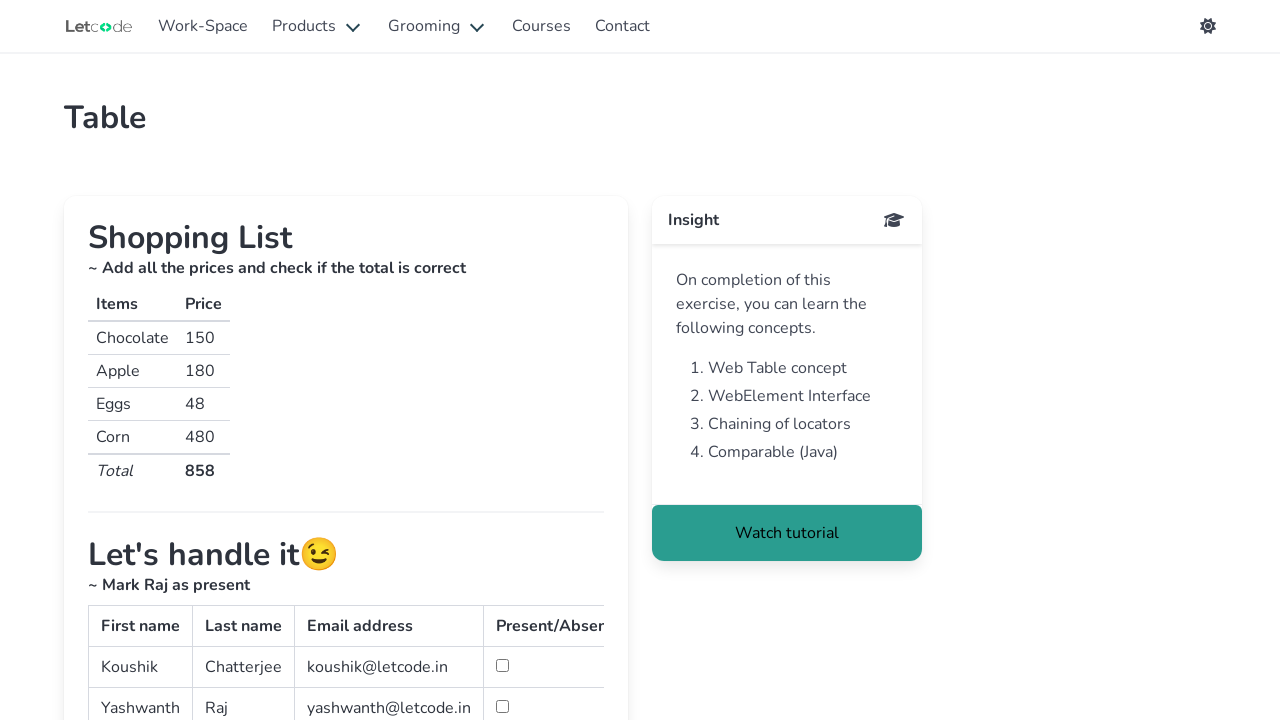

Row 2 contains 4 cells
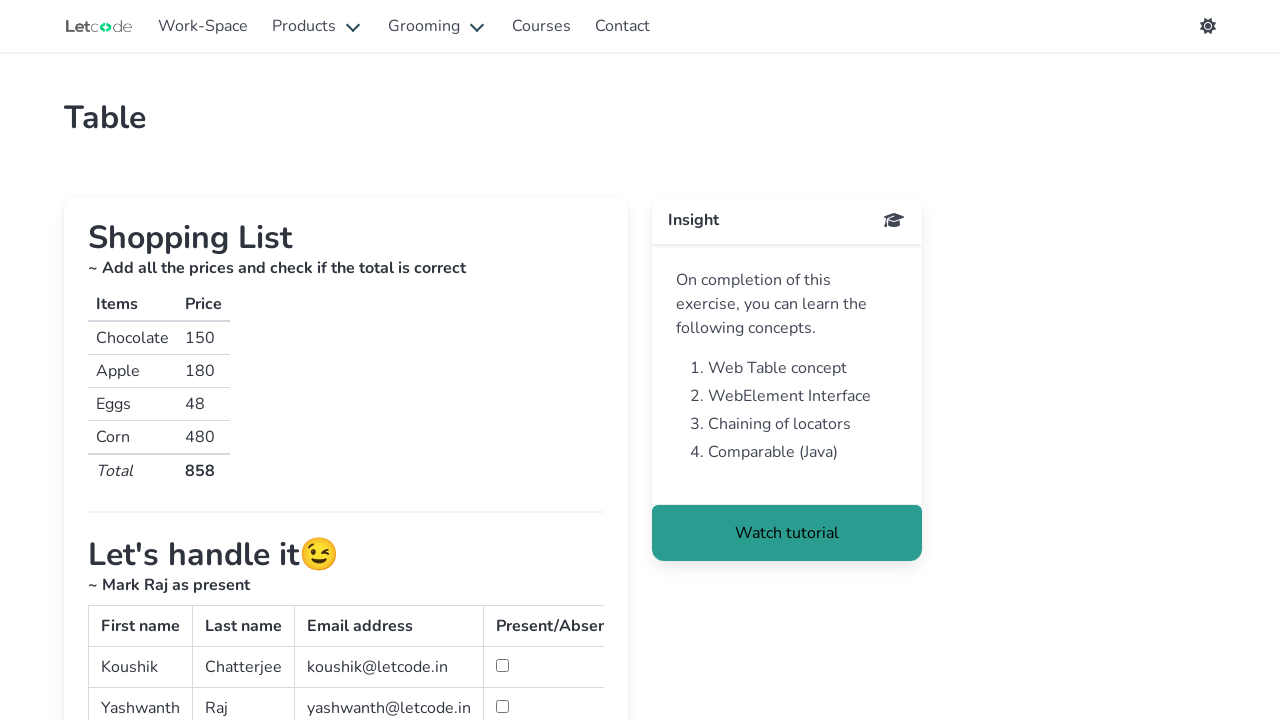

Retrieved text from row 2, cell 1: 'Yashwanth'
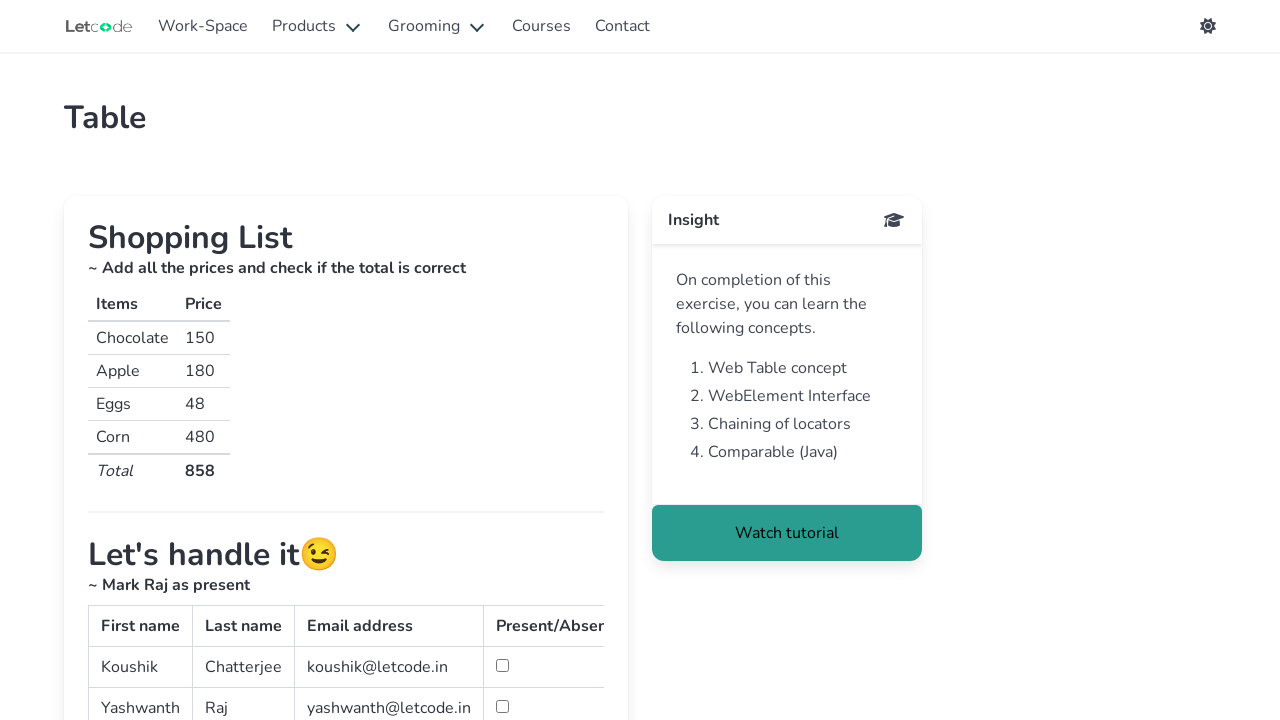

Retrieved text from row 2, cell 2: 'Raj'
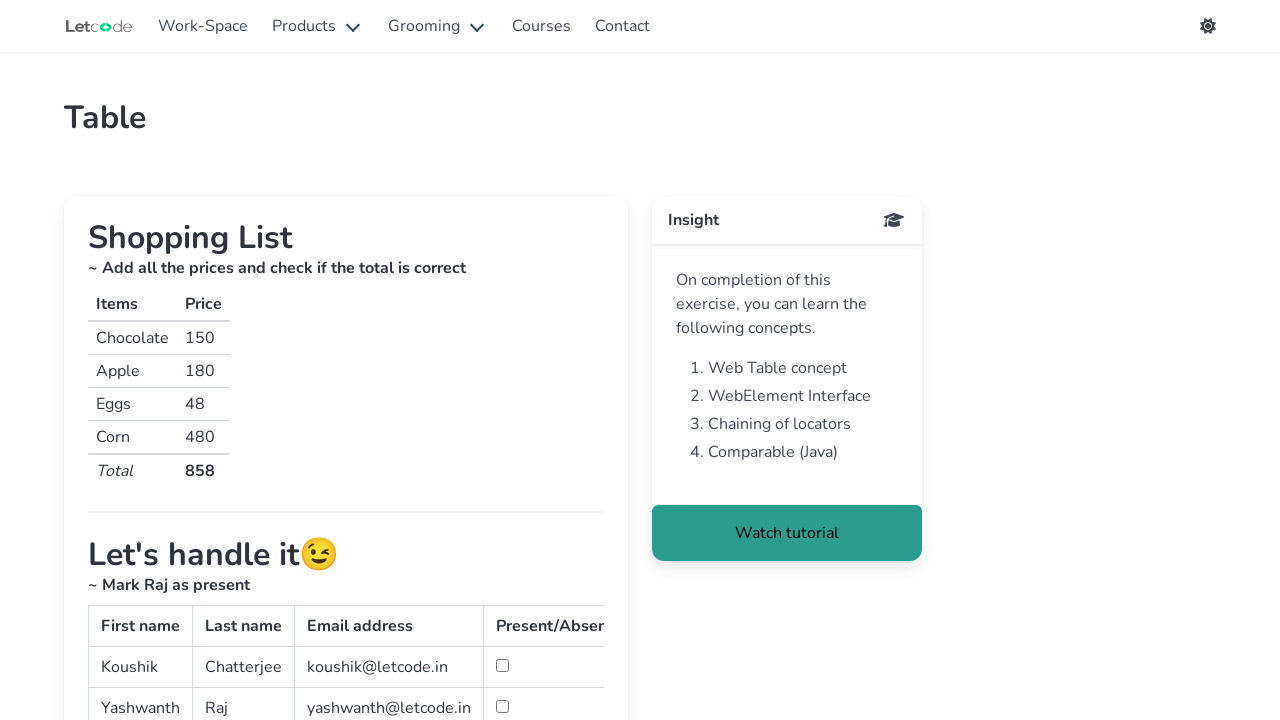

Found 'Raj' in the table
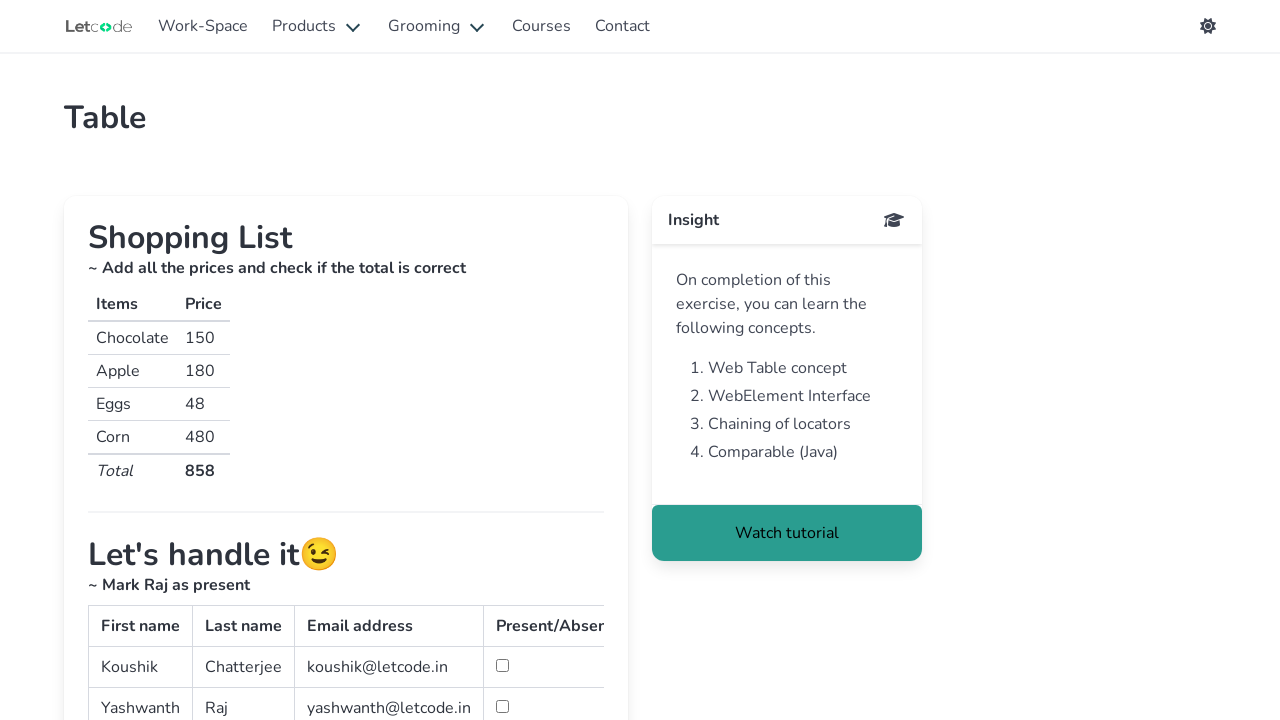

Checked the checkbox in the last column of Raj's row at (502, 706) on #simpletable >> tbody tr >> nth=1 >> td >> nth=-1 >> input
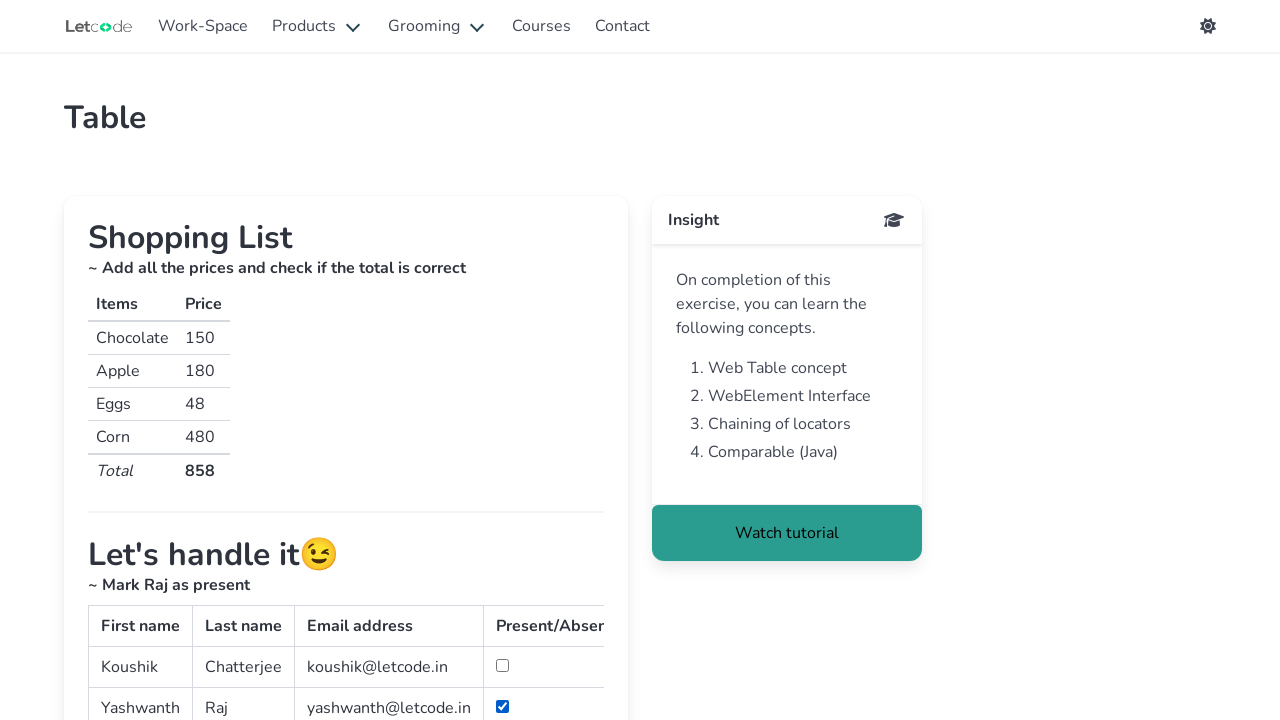

Retrieved text from row 2, cell 3: 'yashwanth@letcode.in'
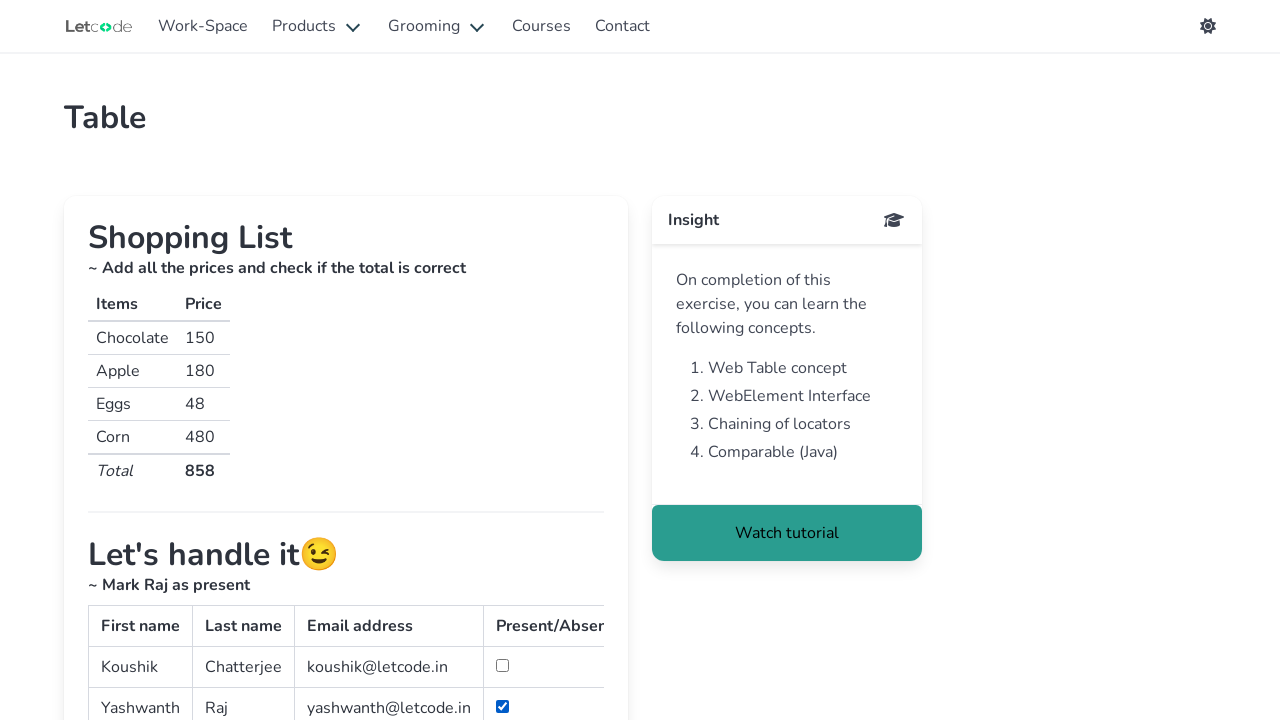

Retrieved text from row 2, cell 4: ''
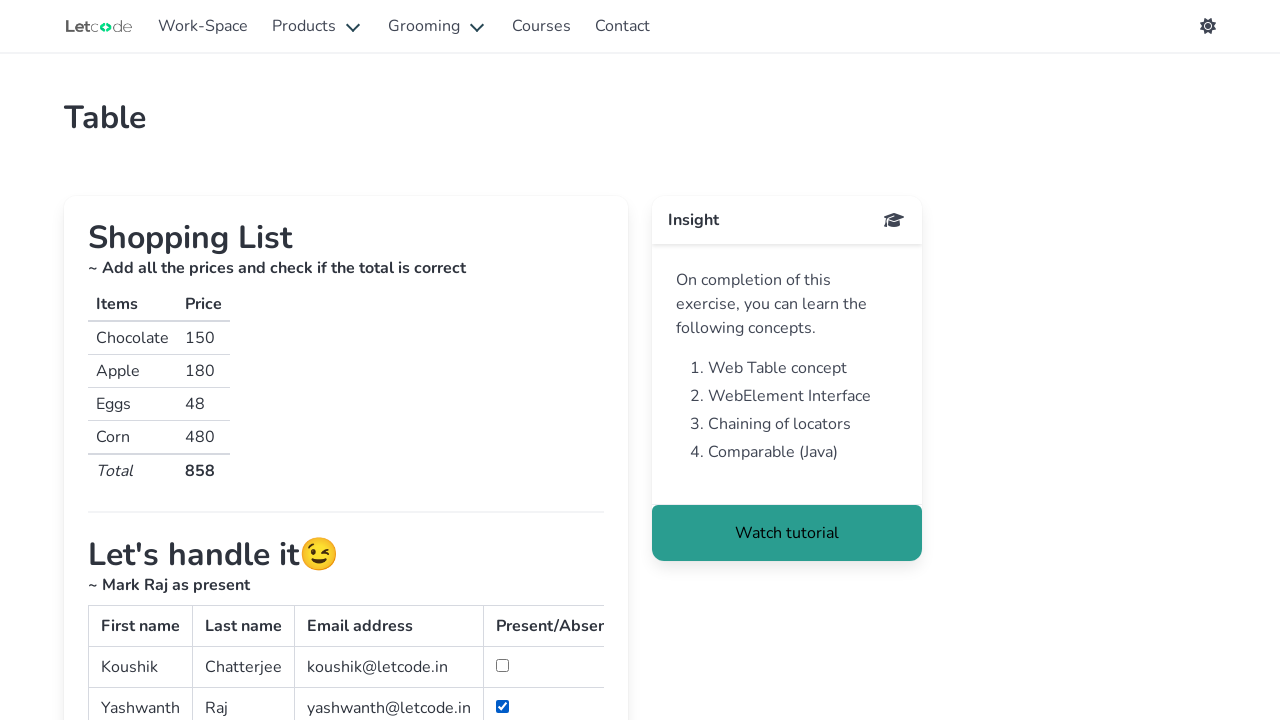

Processing row 3 of 3
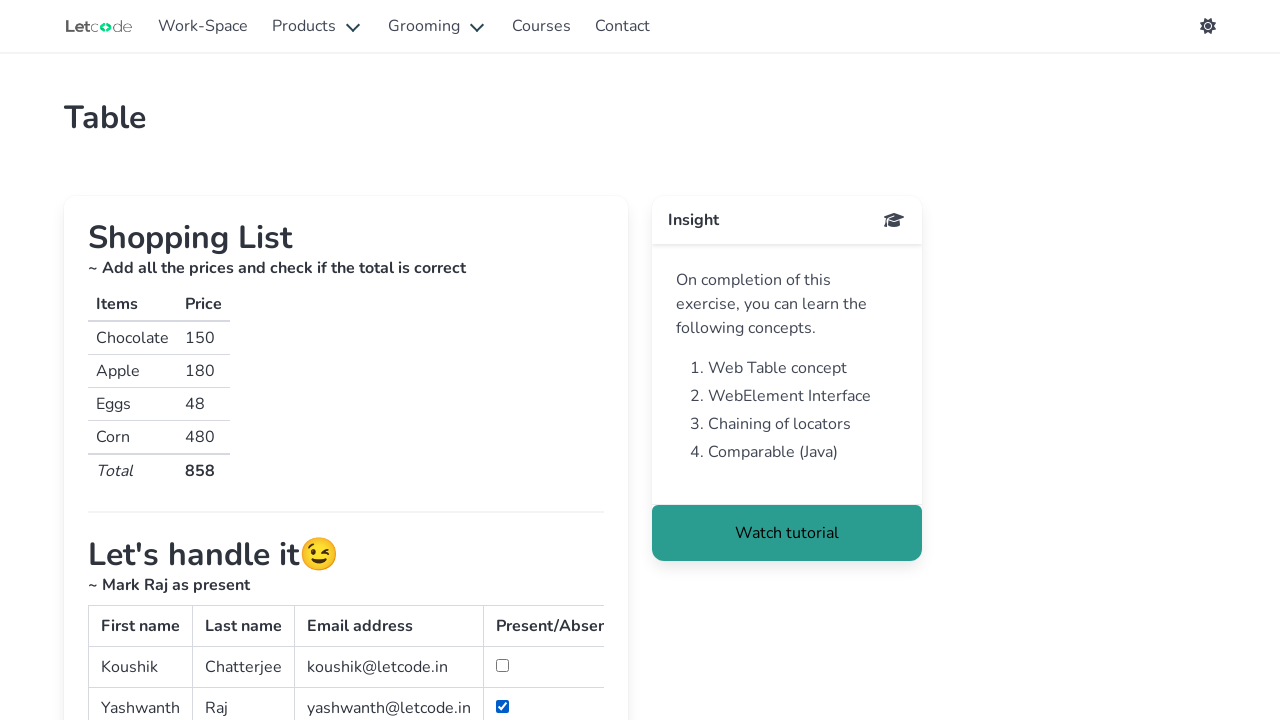

Located all cells in row 3
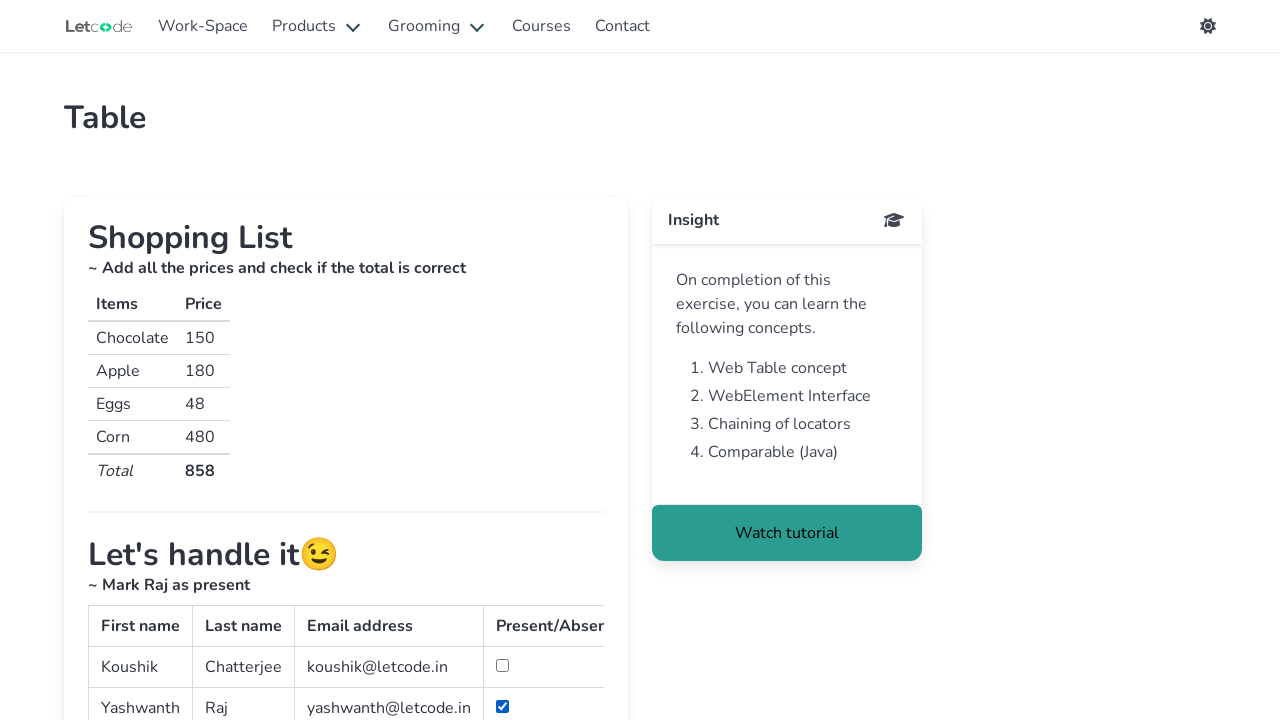

Row 3 contains 4 cells
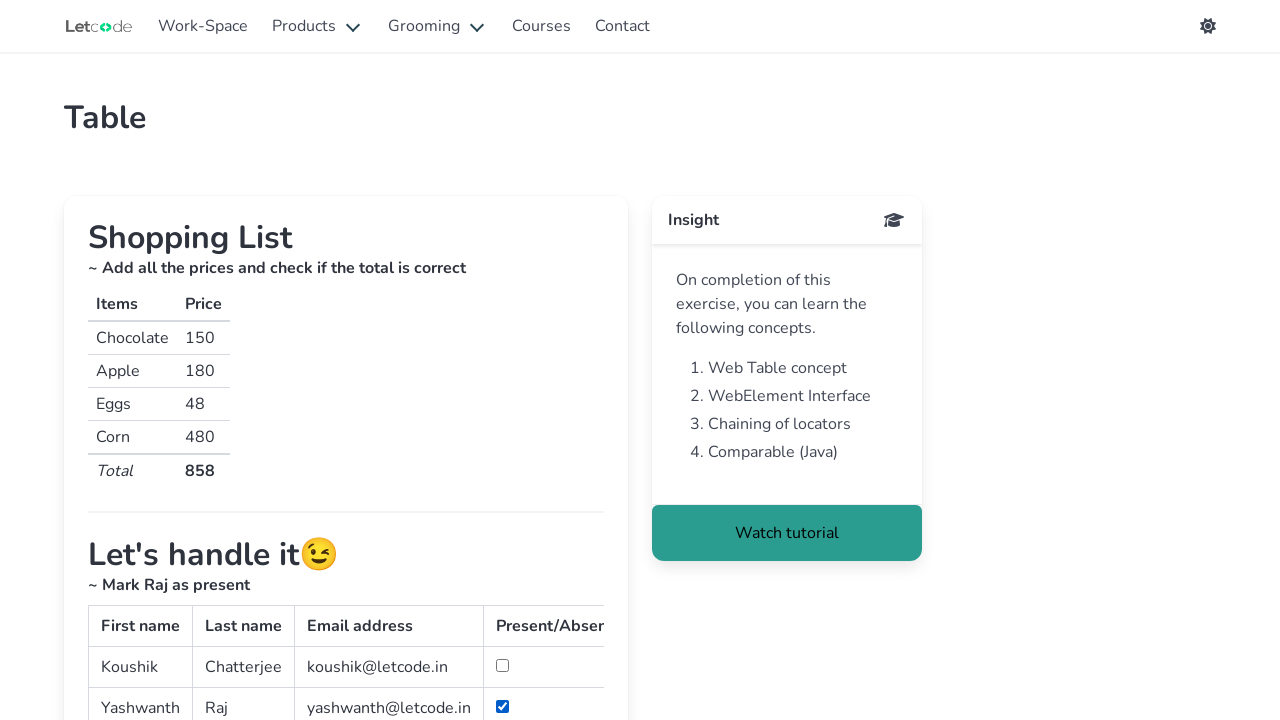

Retrieved text from row 3, cell 1: 'Iron'
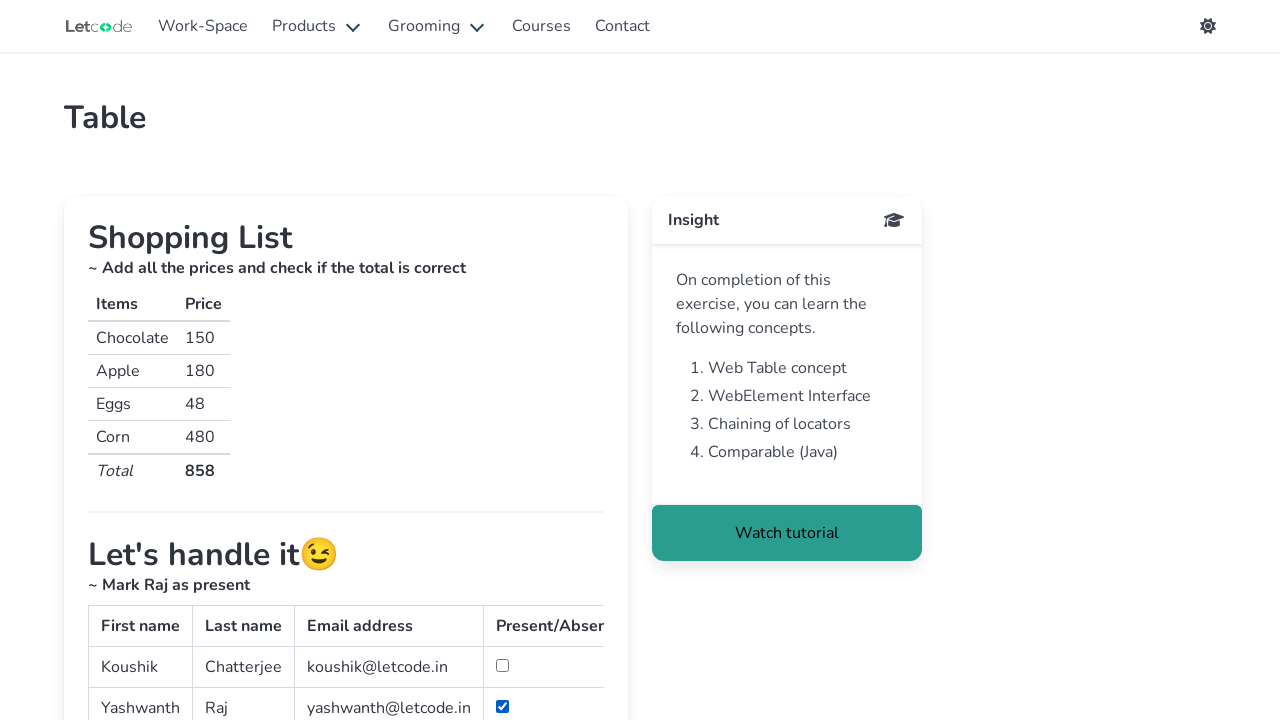

Retrieved text from row 3, cell 2: 'Man'
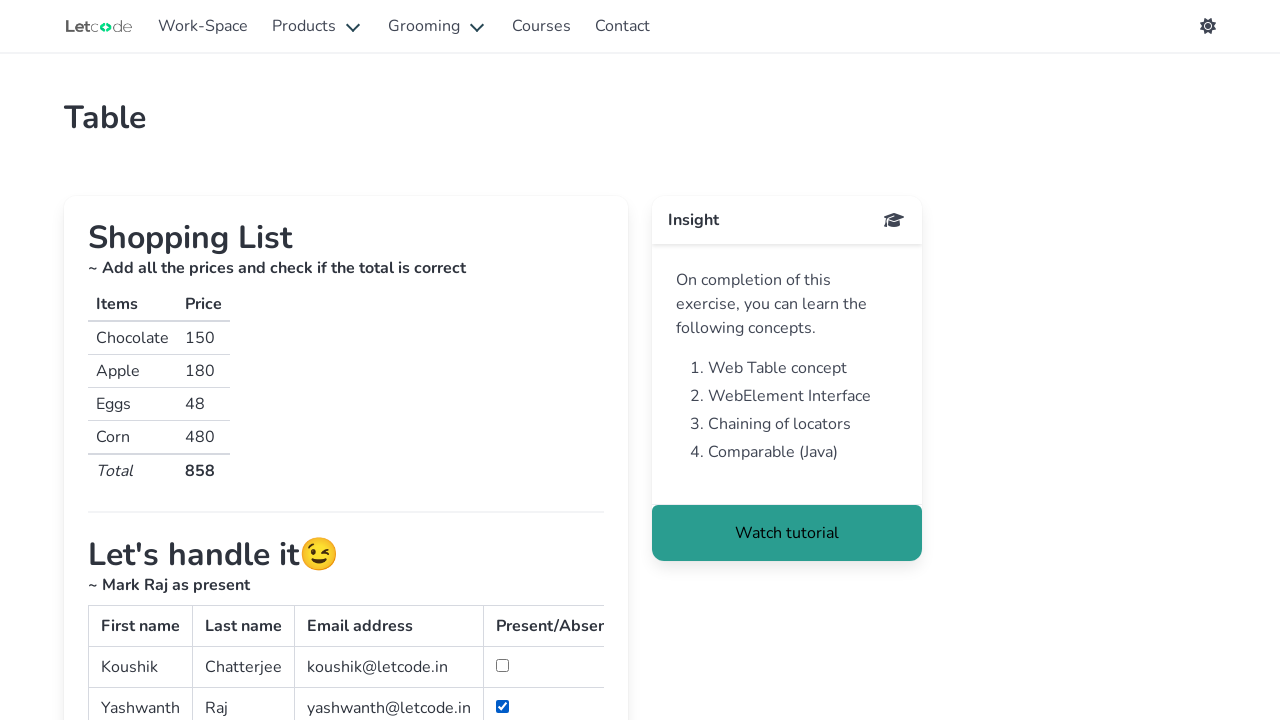

Retrieved text from row 3, cell 3: 'man@letcode.in'
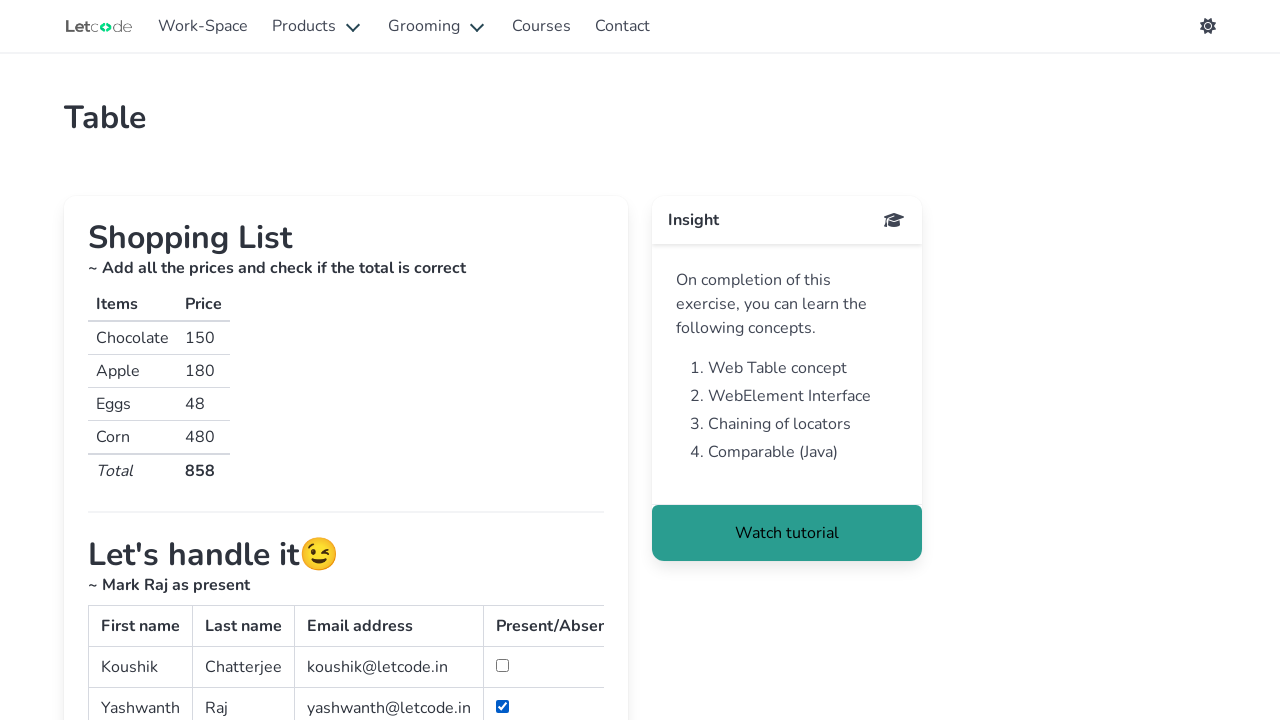

Retrieved text from row 3, cell 4: ''
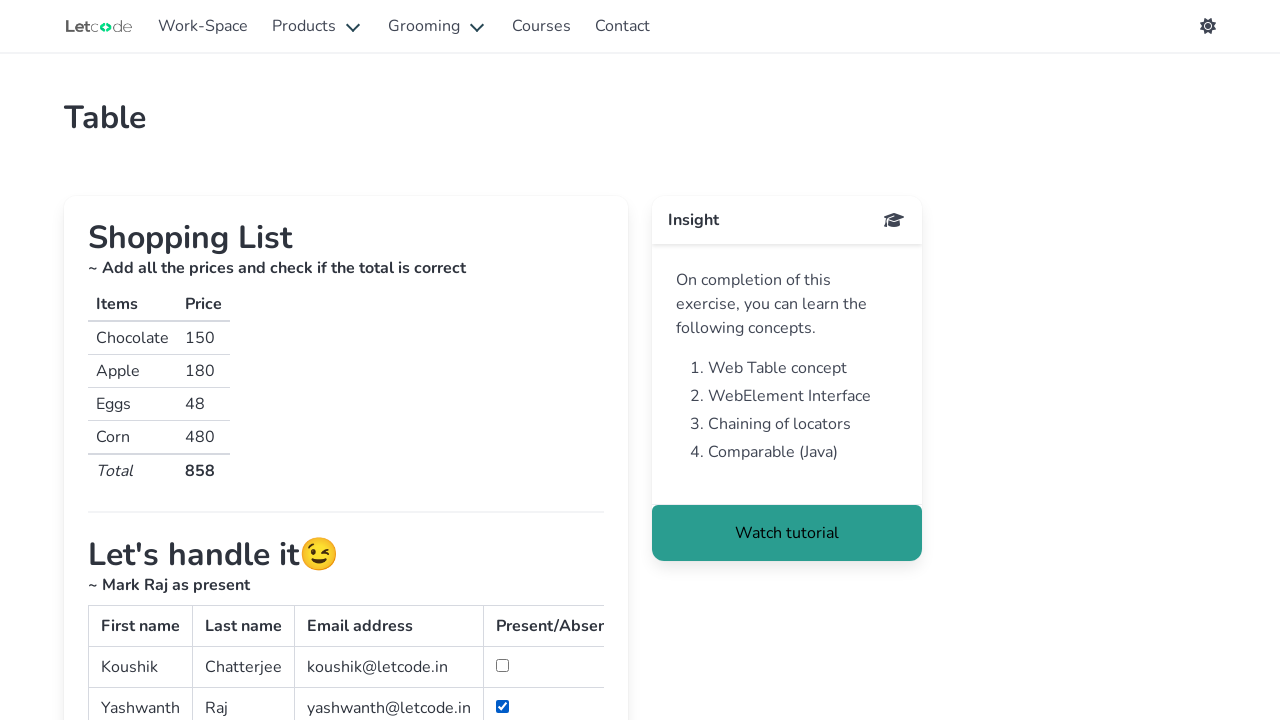

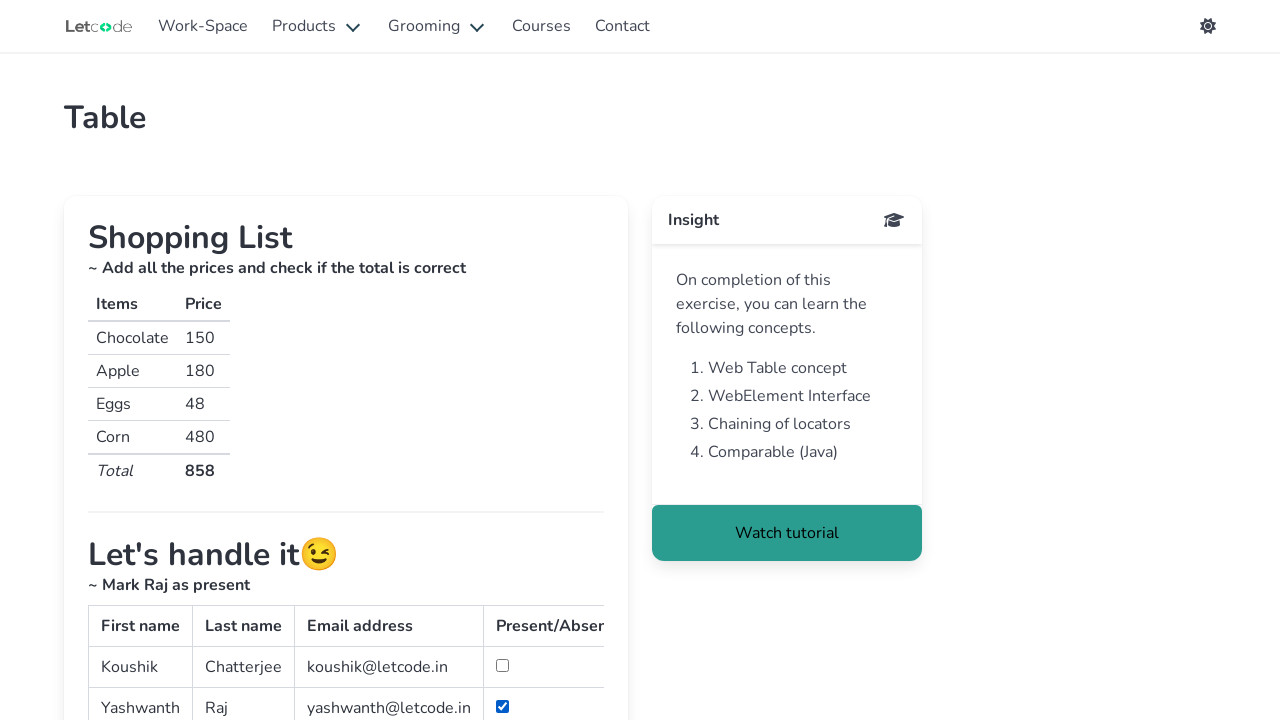